Tests browser window handling by clicking a link that opens a new window, switching to the new window, and verifying the new window's title is "New Window".

Starting URL: http://the-internet.herokuapp.com/windows

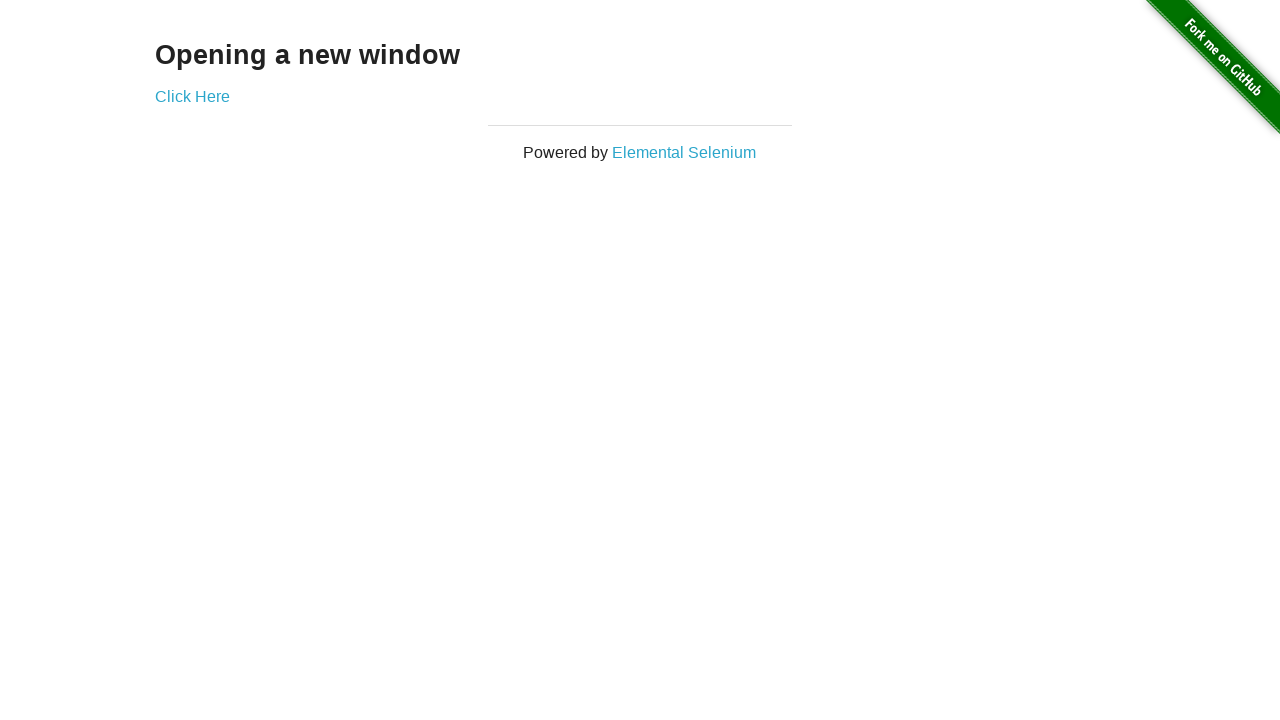

Verified initial page title is 'The Internet'
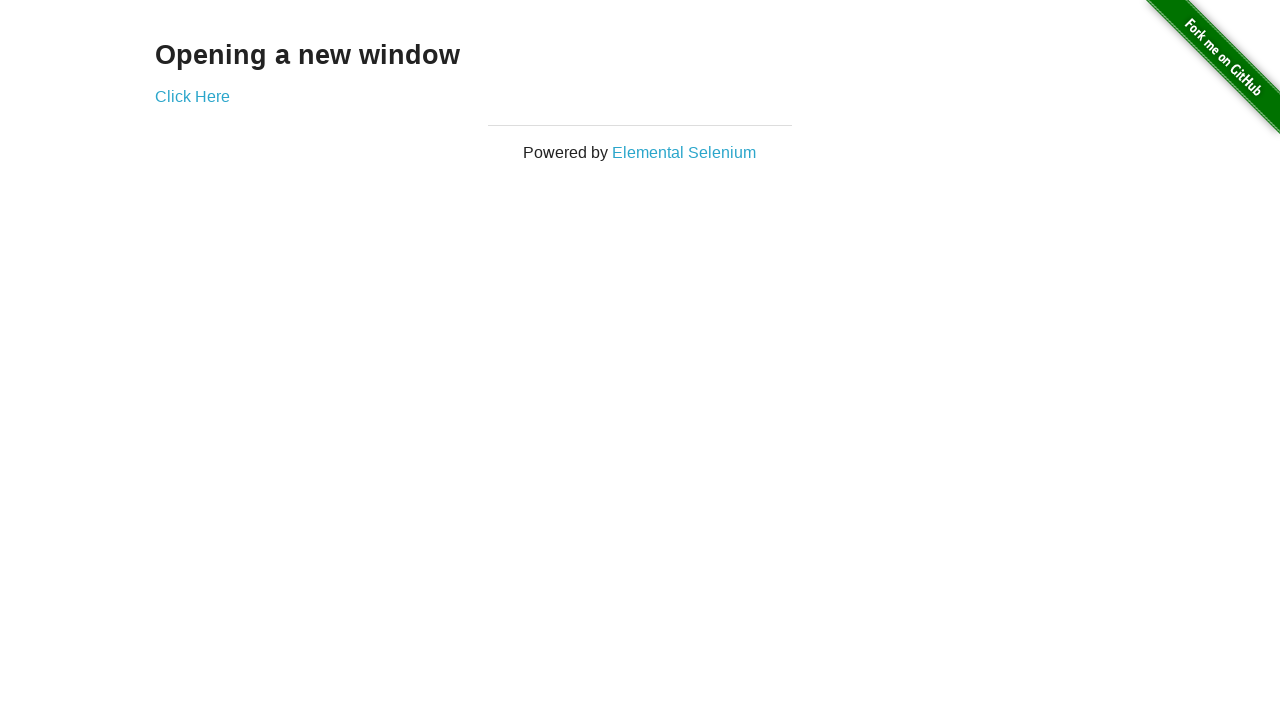

Clicked link to open new window at (192, 96) on a[href='/windows/new']
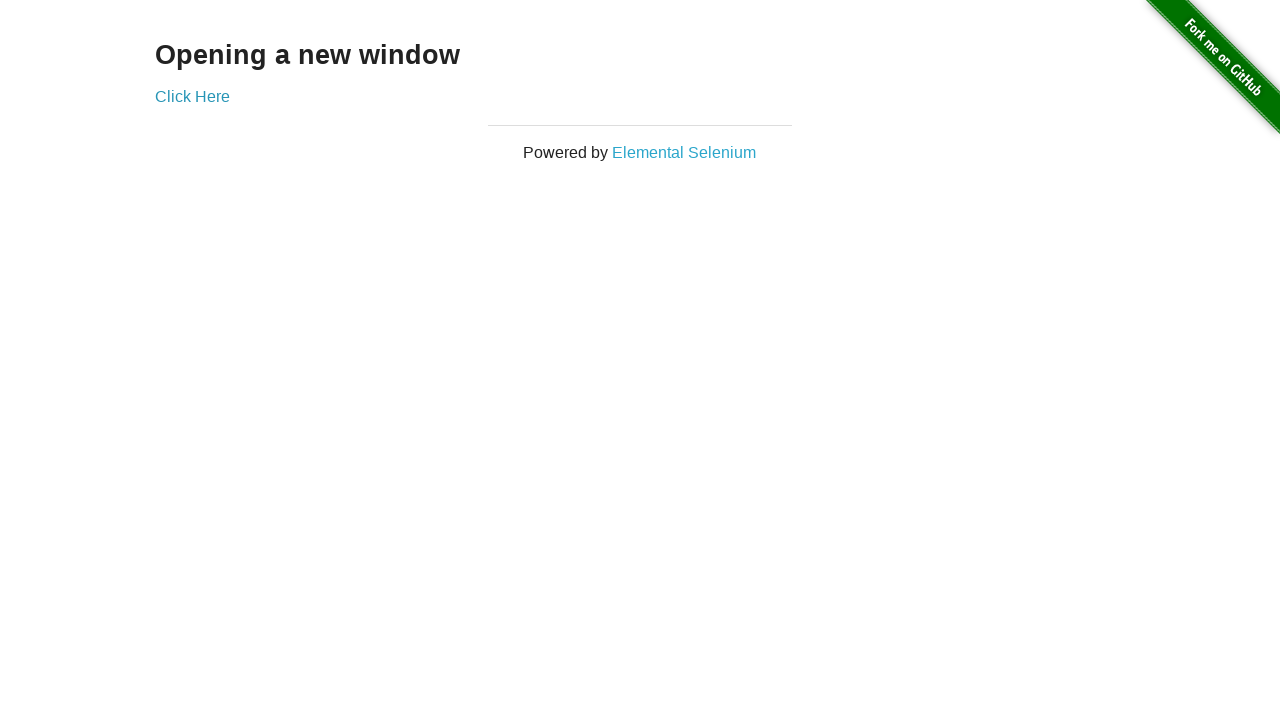

Captured new window/page object
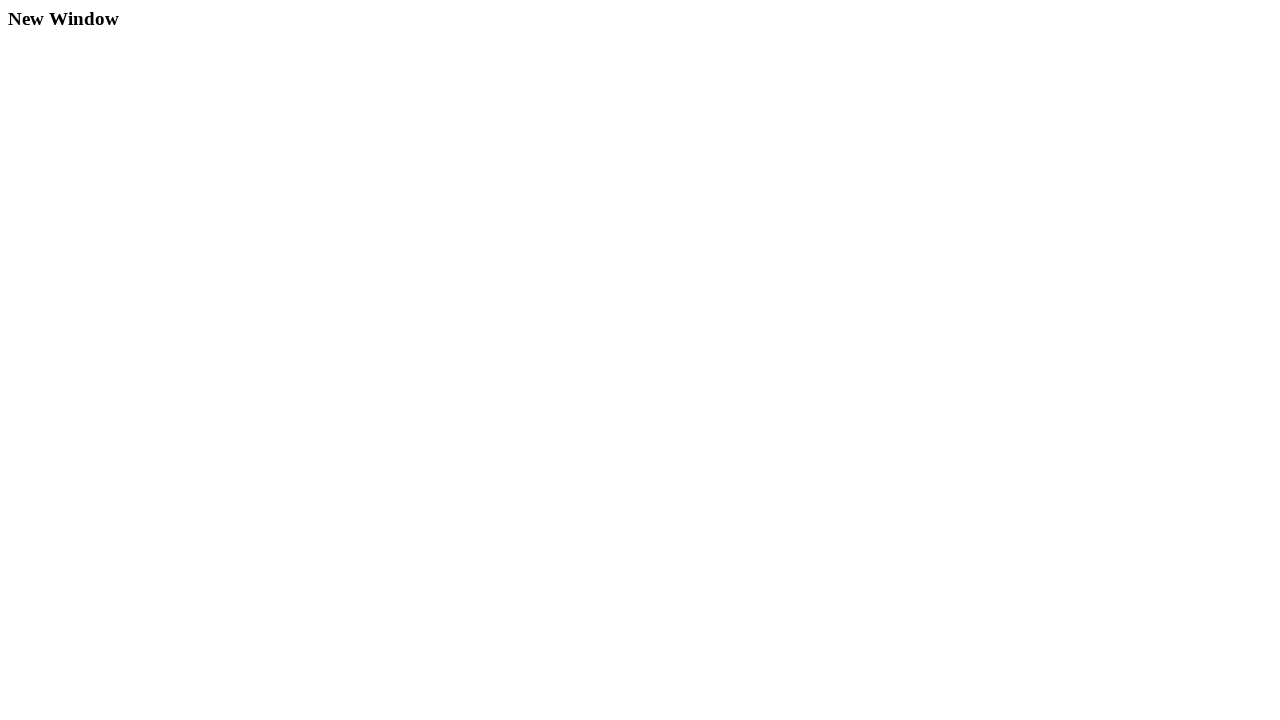

New page finished loading
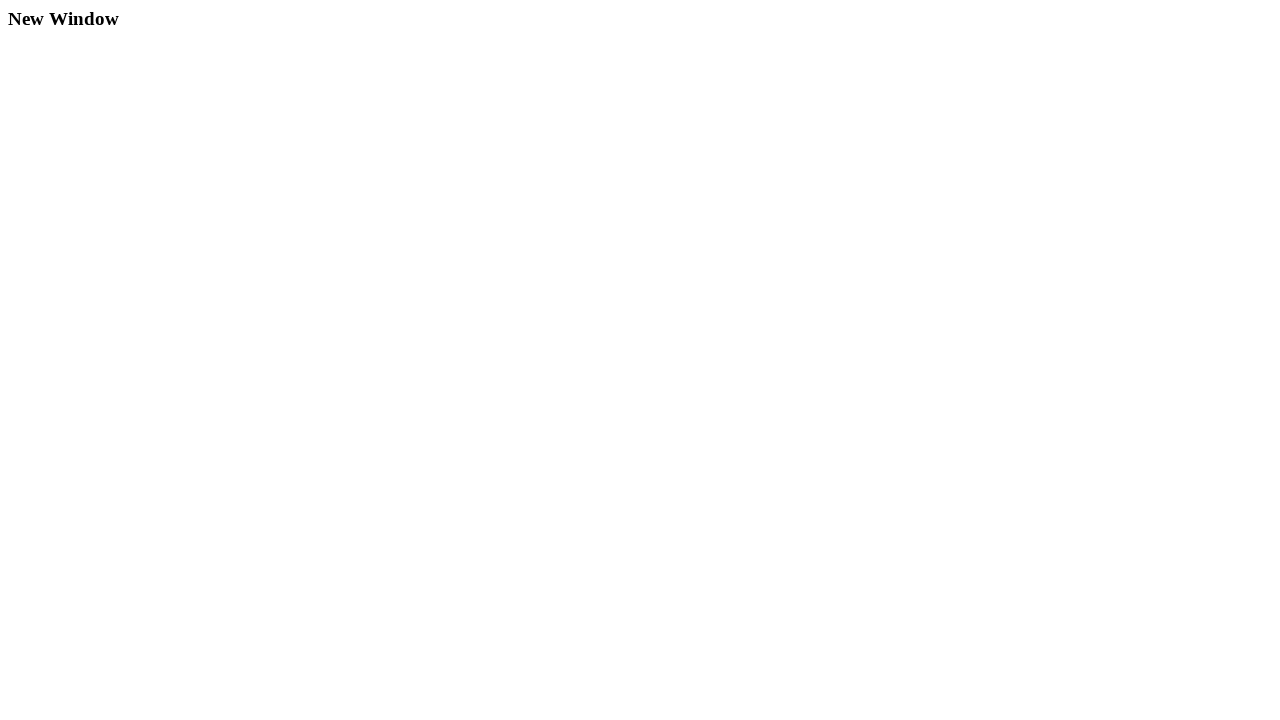

Verified new window title is 'New Window'
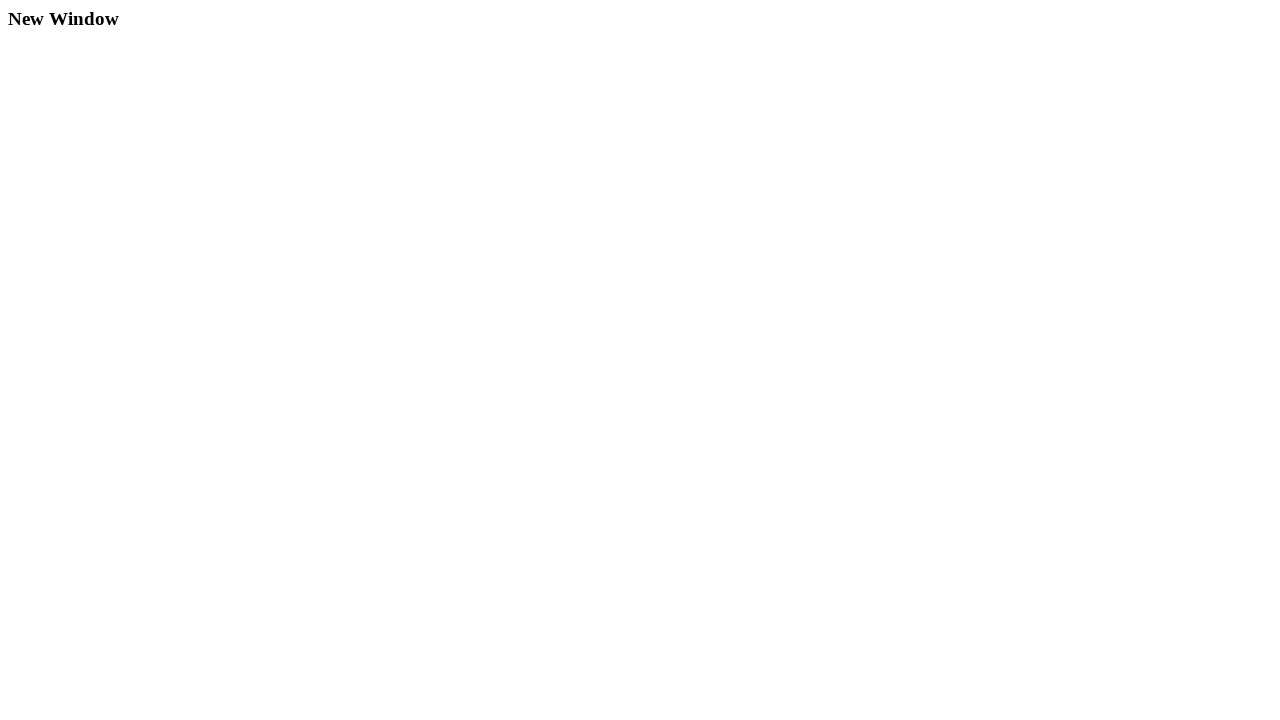

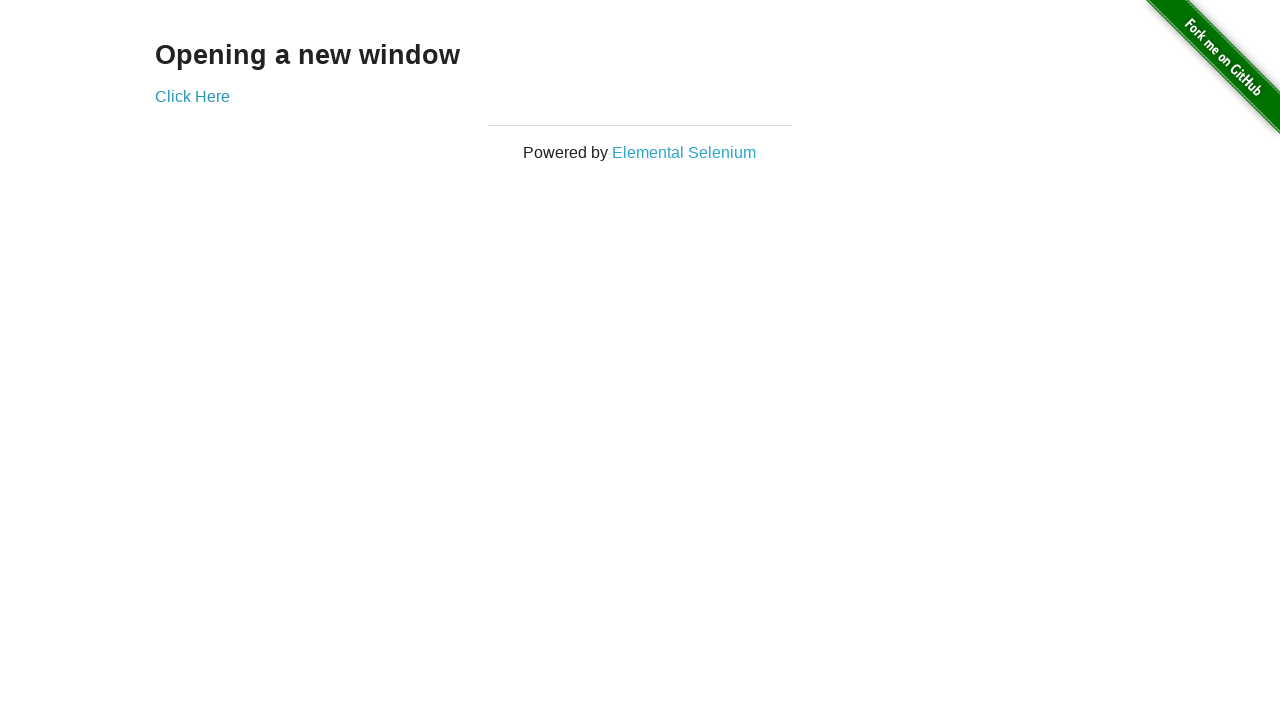